Clicks on the Signup/Login button and verifies that the "New User Signup!" heading is visible on the registration page

Starting URL: https://automationexercise.com/

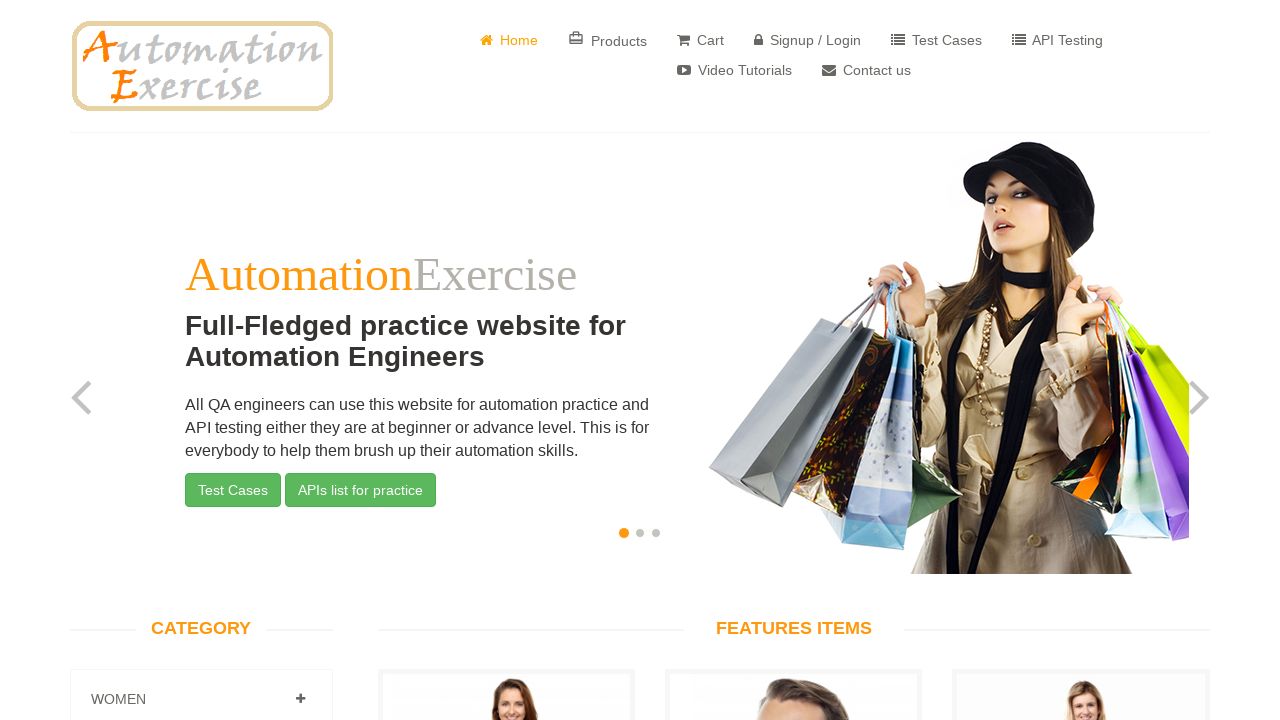

Navigated to https://automationexercise.com/
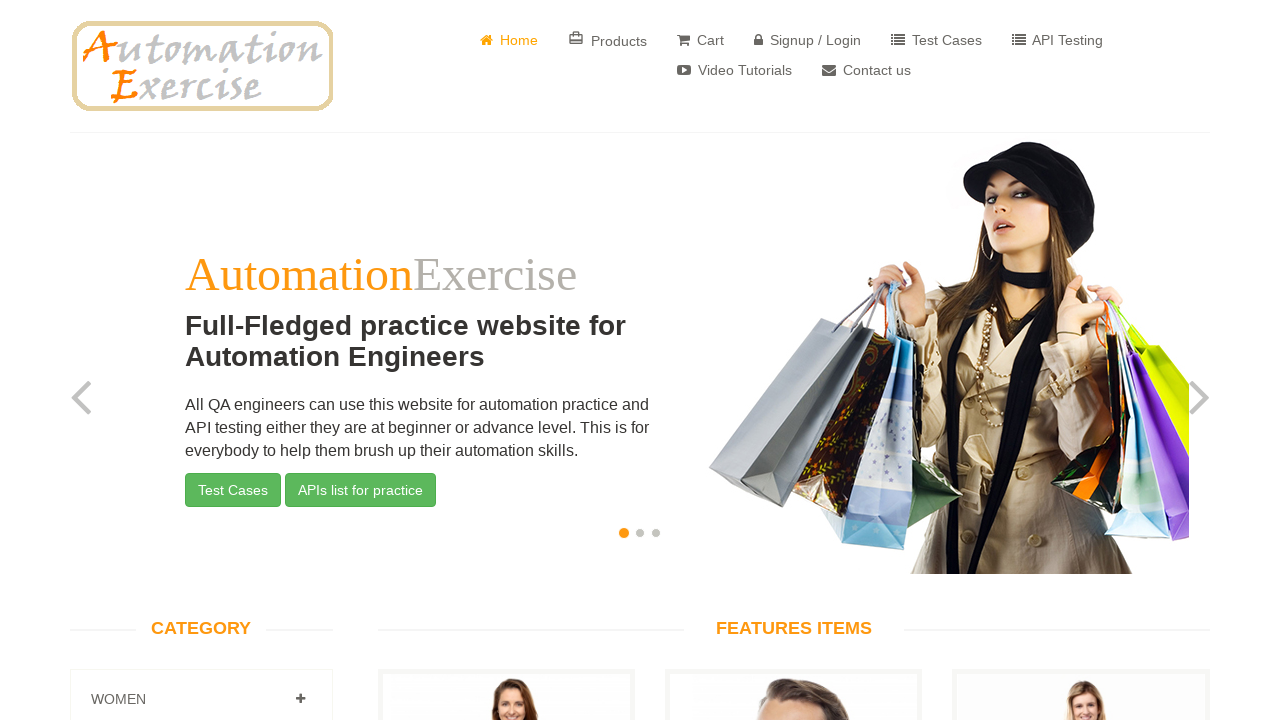

Clicked on 'Signup / Login' button at (808, 40) on a:has-text(' Signup / Login')
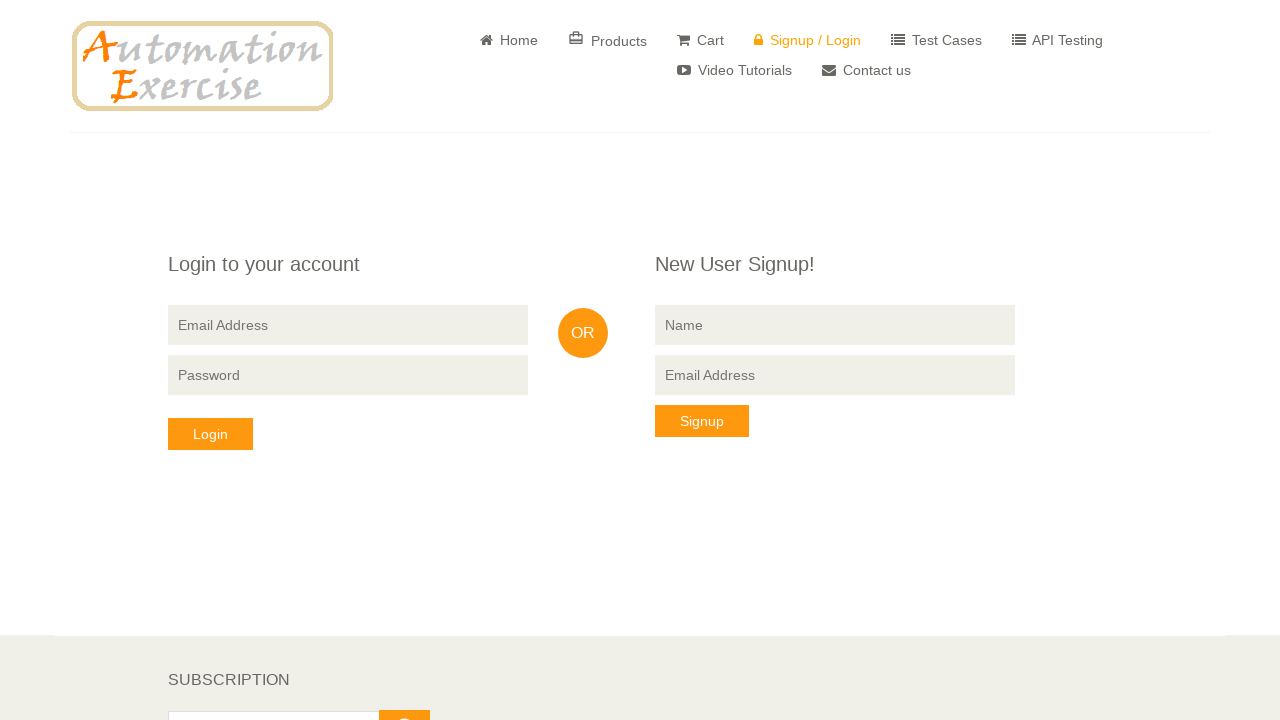

Verified 'New User Signup!' heading is visible on registration page
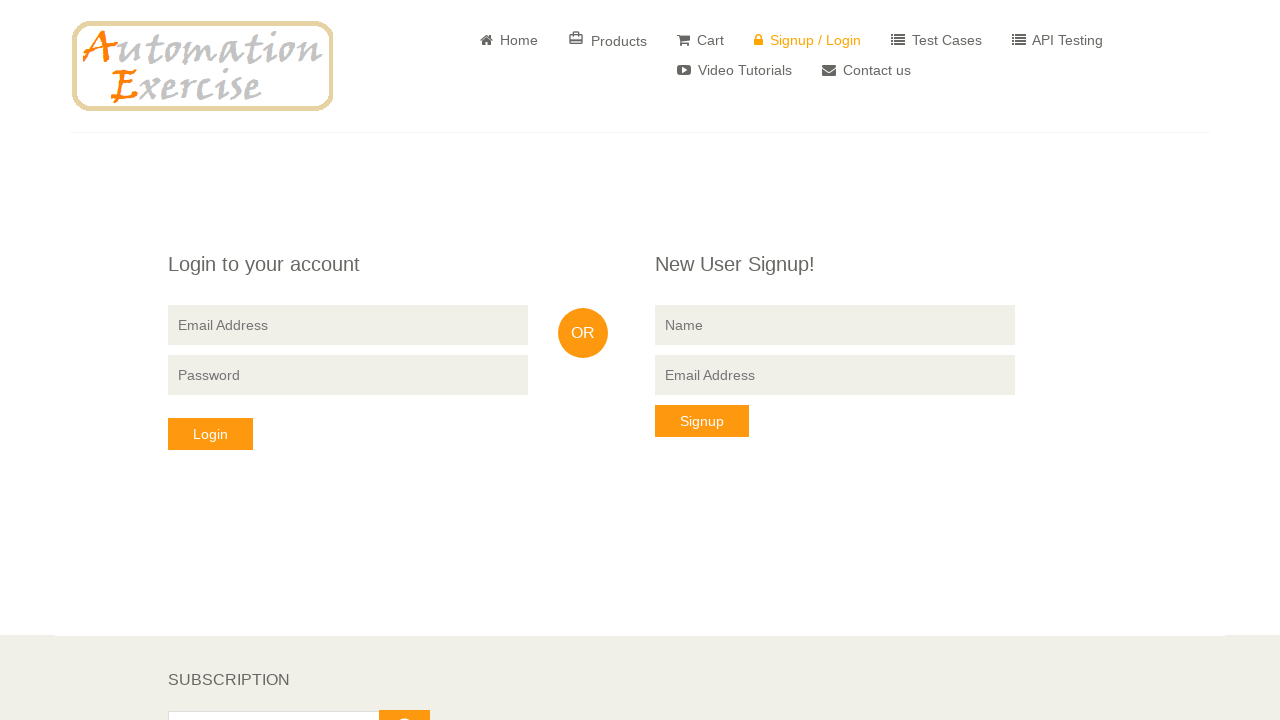

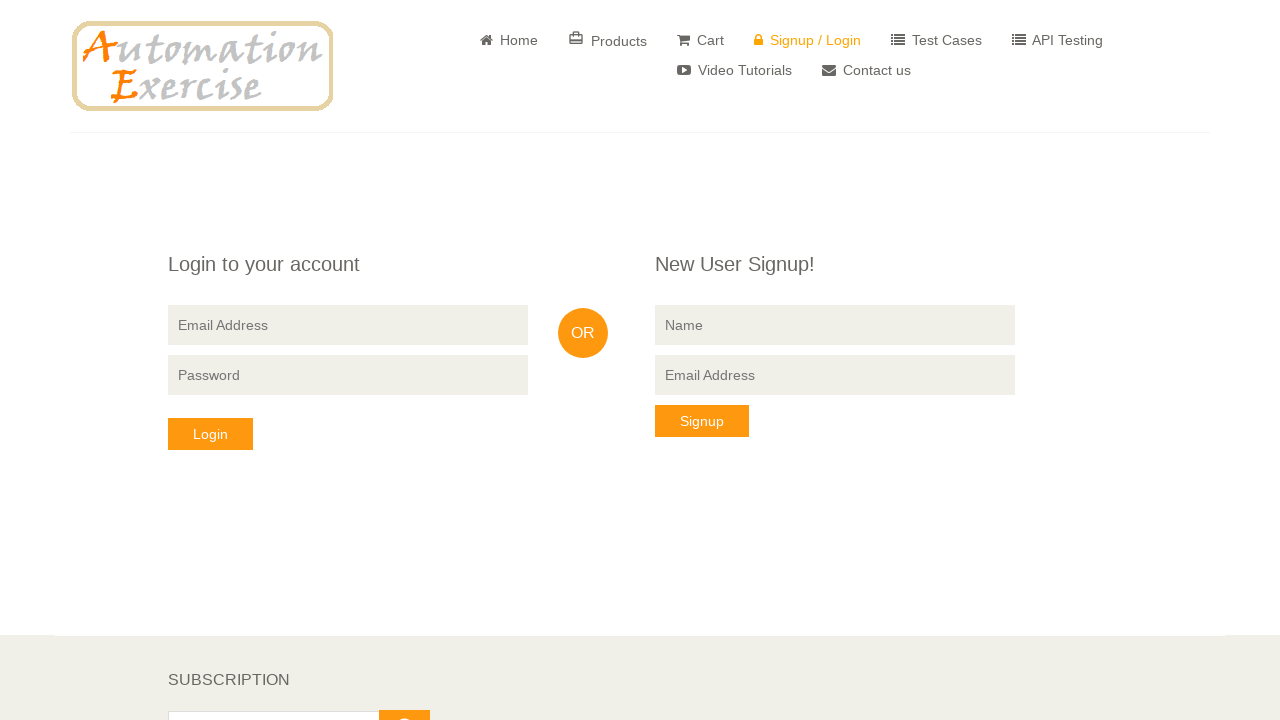